Tests a text box form by filling in user name, email, current address, and permanent address fields, then submitting the form

Starting URL: https://demoqa.com/text-box

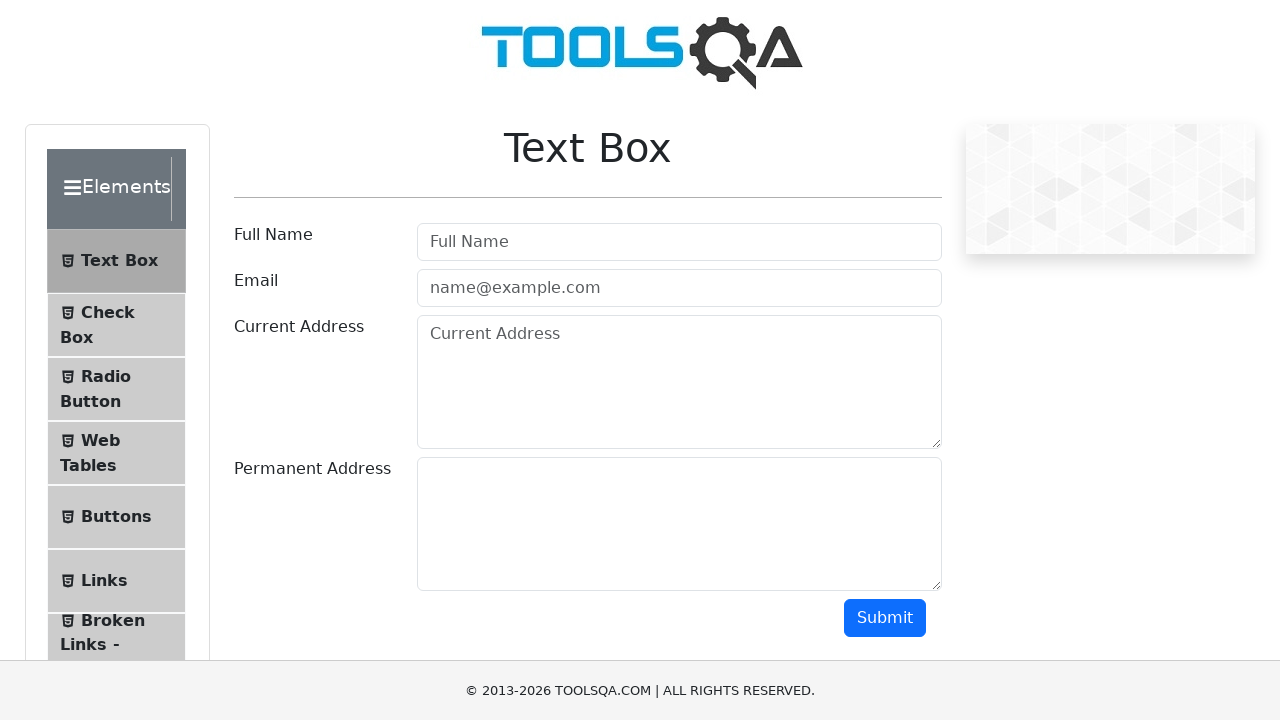

Filled user name field with 'Fernando' on //input[contains(@id,'userName')]
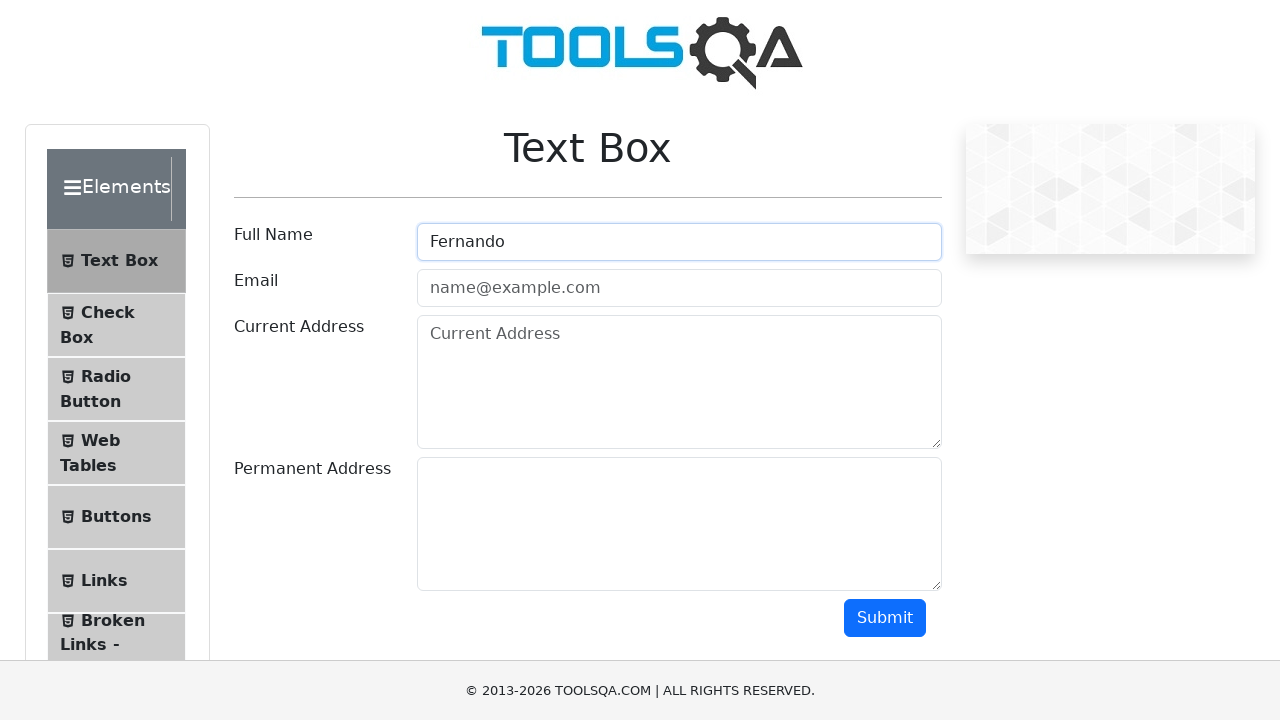

Filled email field with 'coso@coso.com' on //input[contains(@id,'userEmail')]
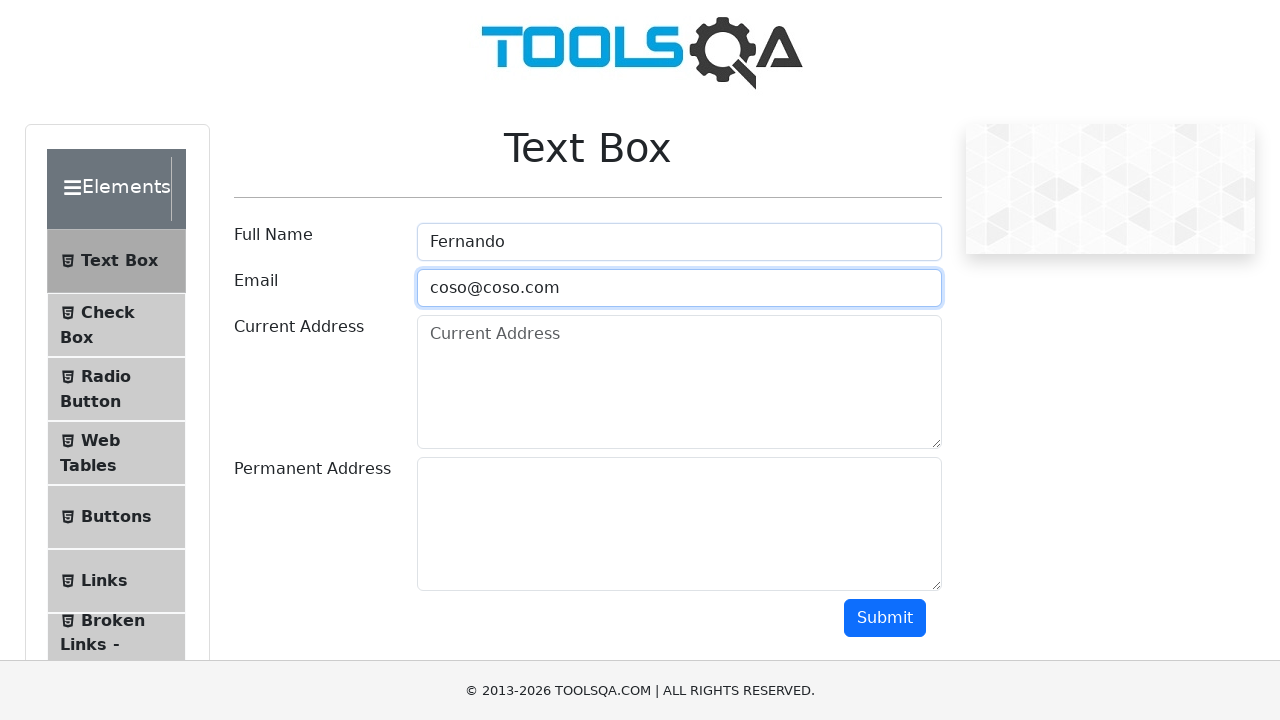

Filled current address field with 'Hurlingham' on //*[@id='currentAddress']
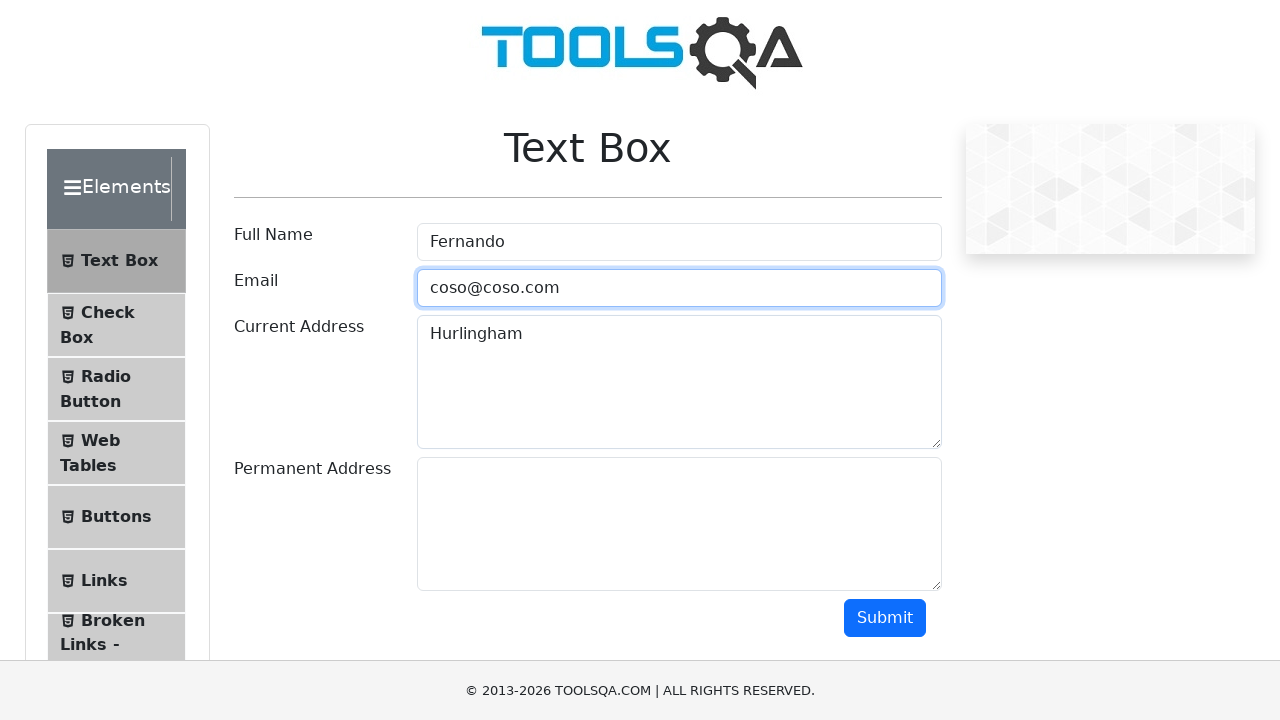

Filled permanent address field with 'Villa Tesei' on //*[@id='permanentAddress']
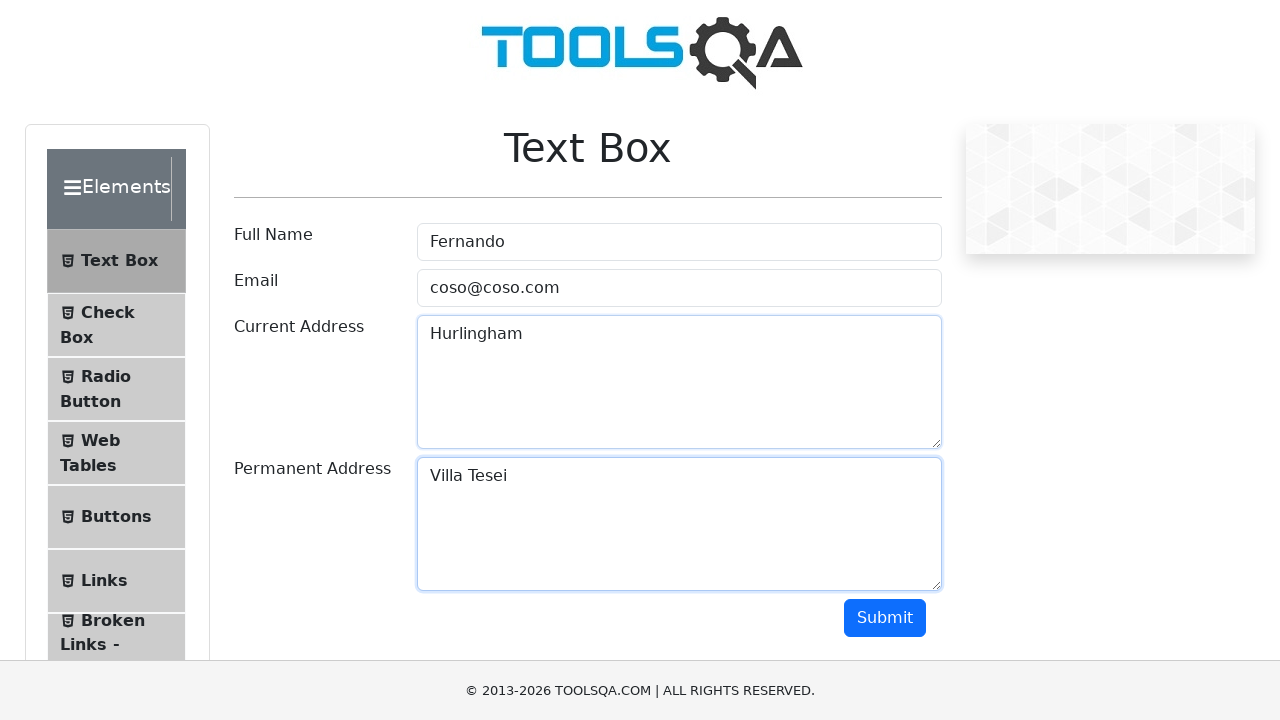

Scrolled down to reveal submit button
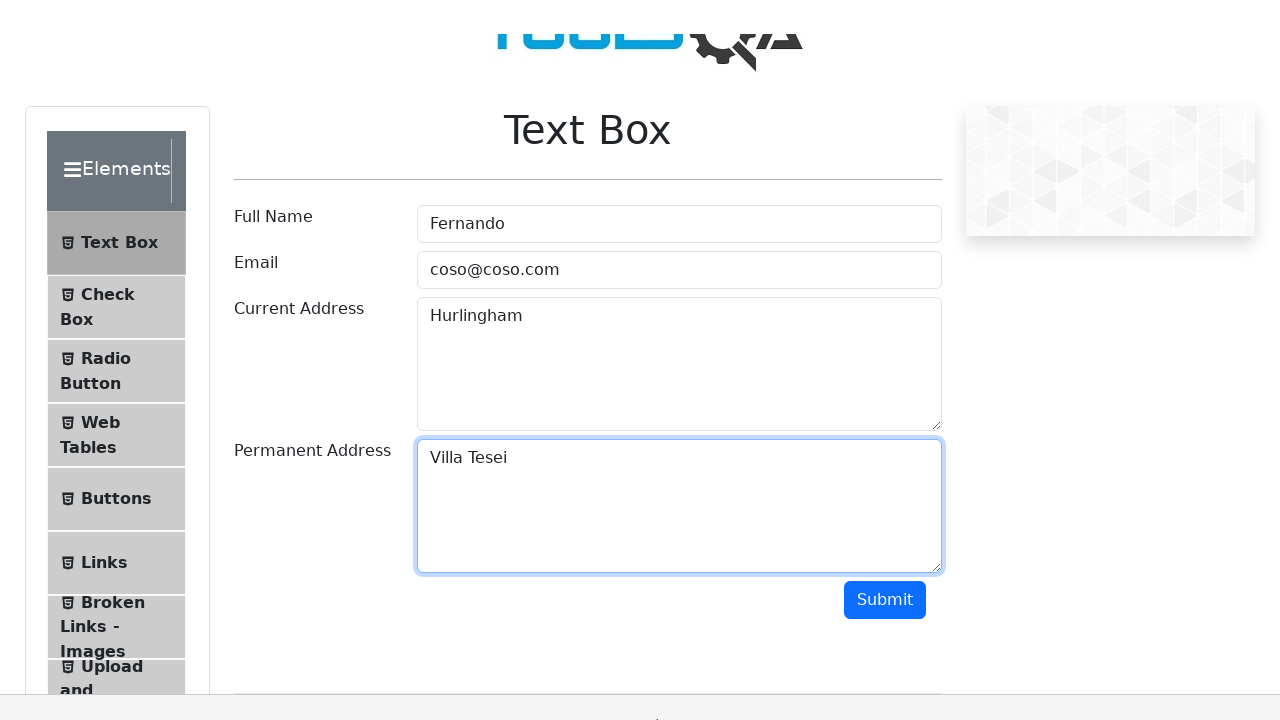

Clicked submit button to submit the form at (885, 318) on xpath=//*[@id='submit']
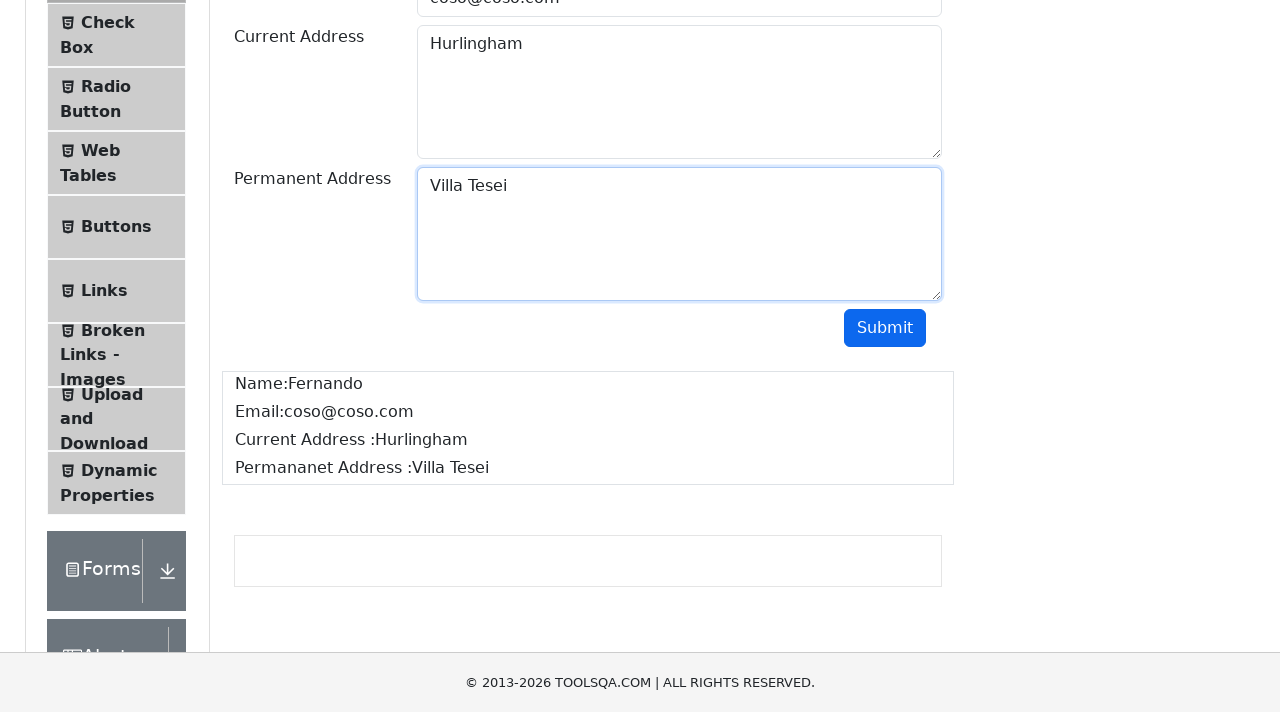

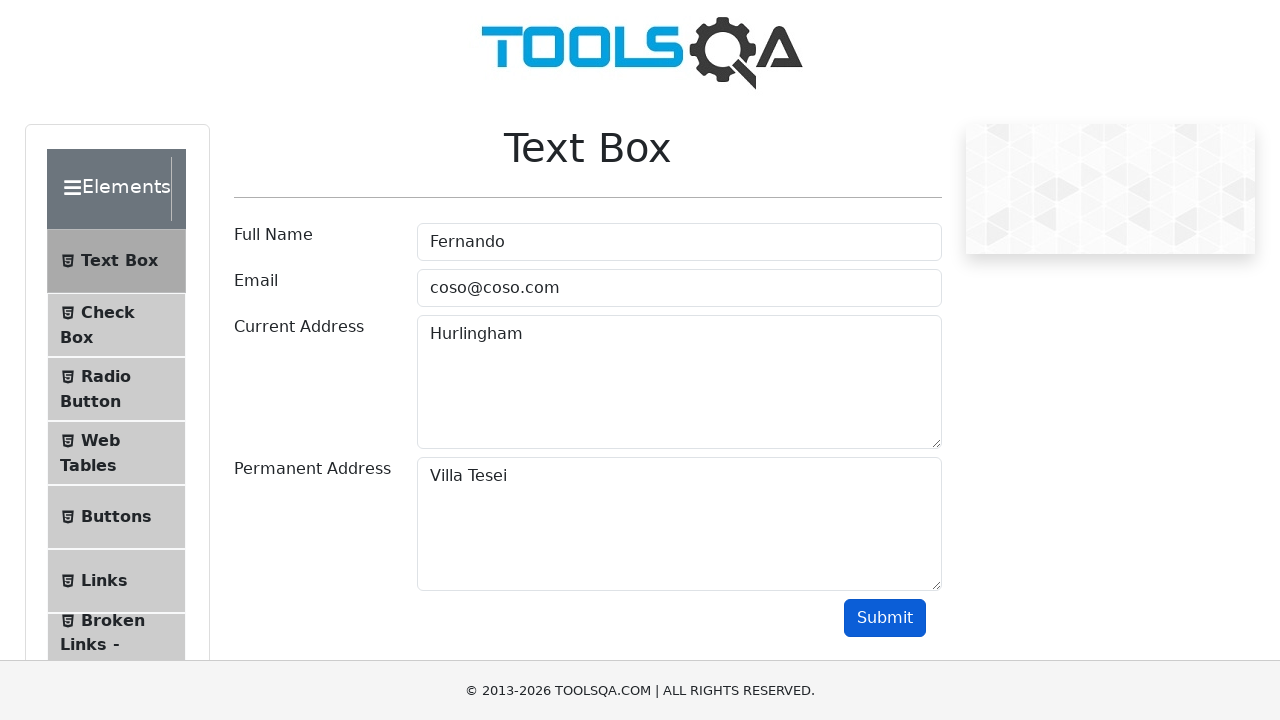